Tests window handling functionality by opening a new window, switching between parent and child windows, and verifying content in the new window

Starting URL: https://the-internet.herokuapp.com/windows

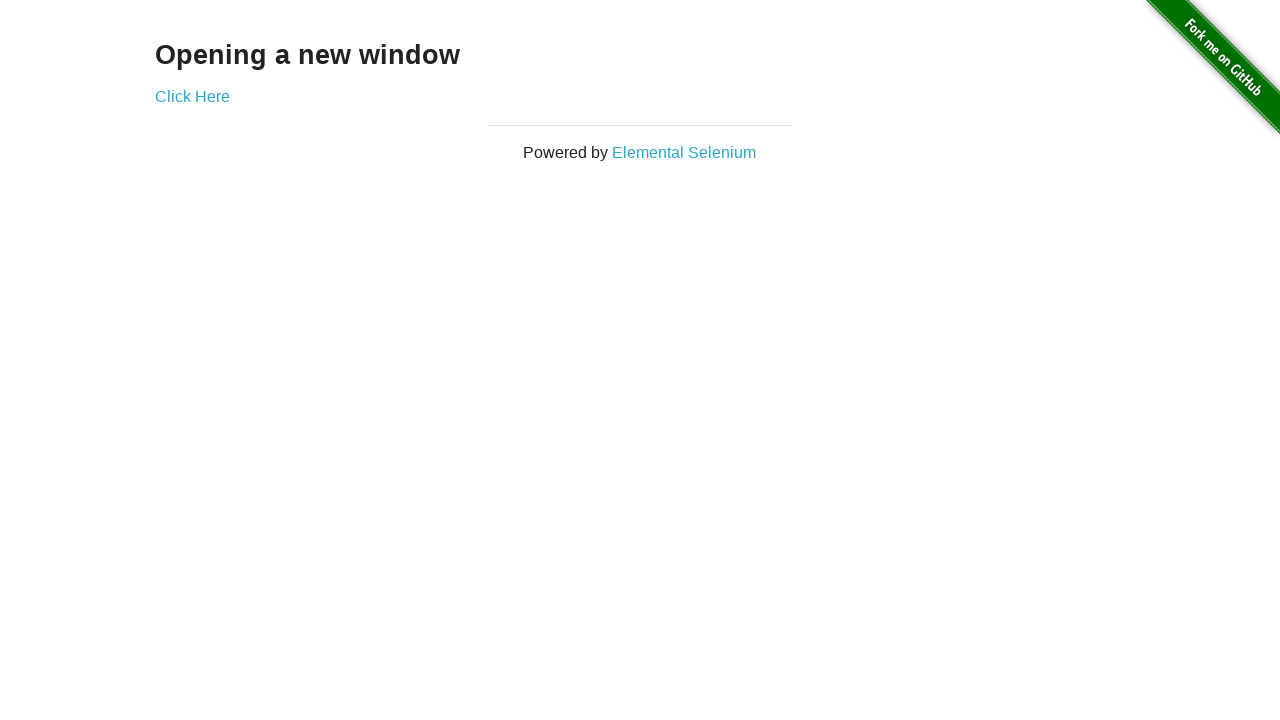

Clicked link to open new window at (192, 96) on a[href='/windows/new']
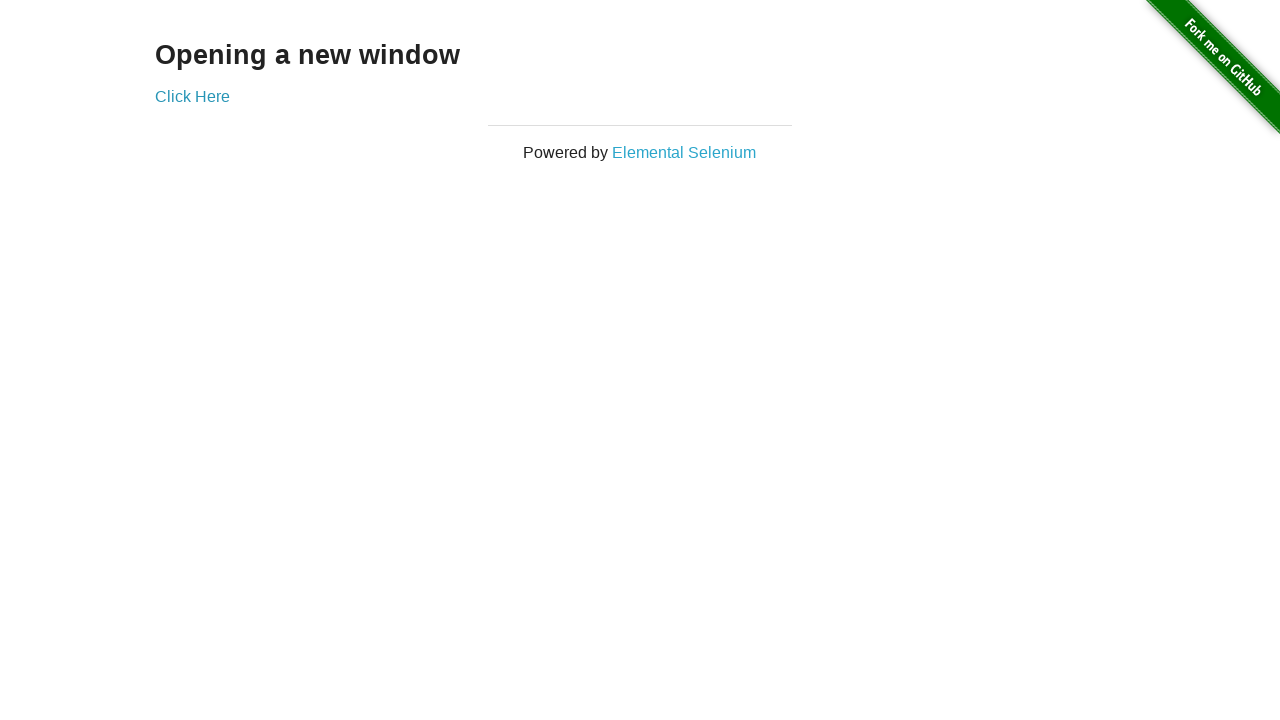

Waited for new page/tab to open
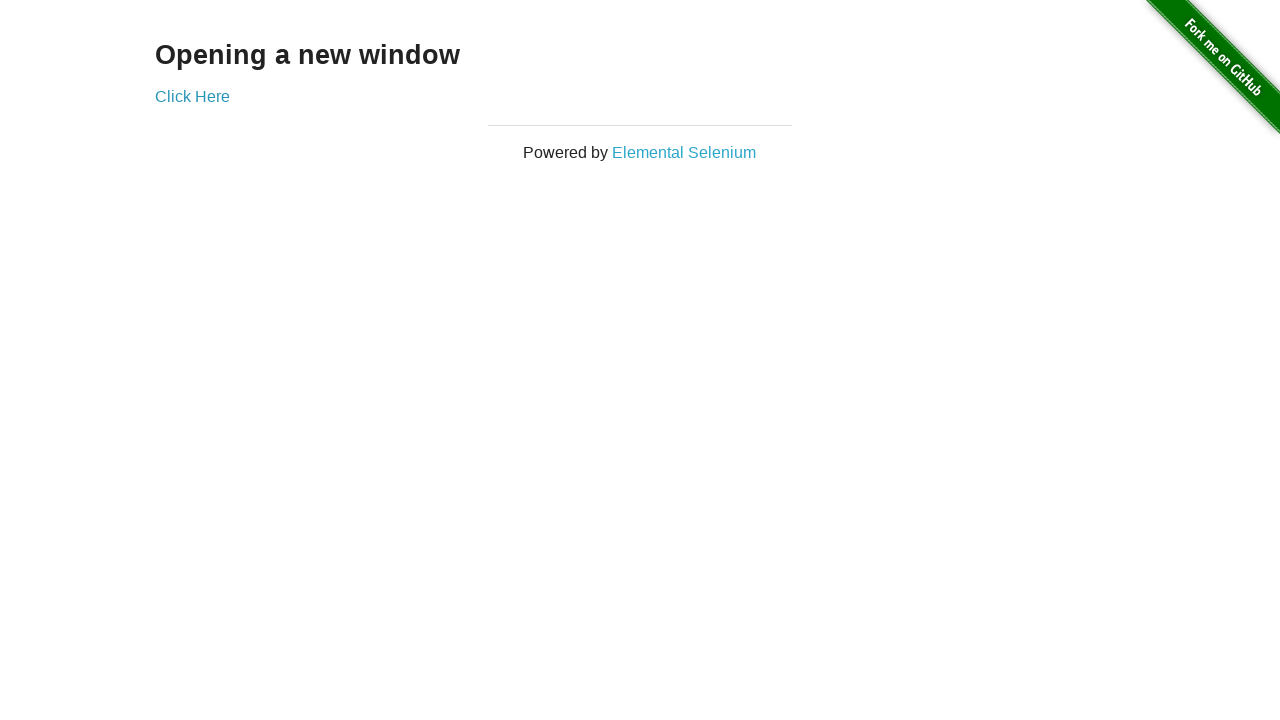

Retrieved all open pages/tabs in context
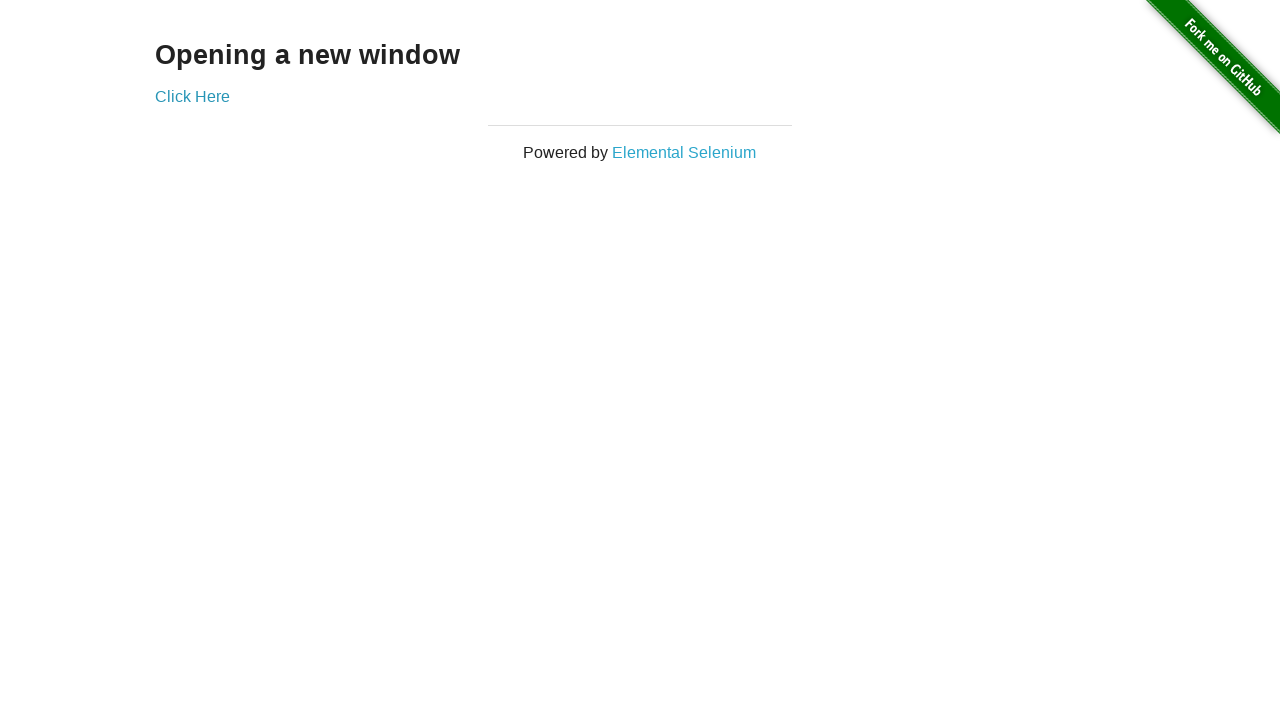

Switched to new window (last opened page)
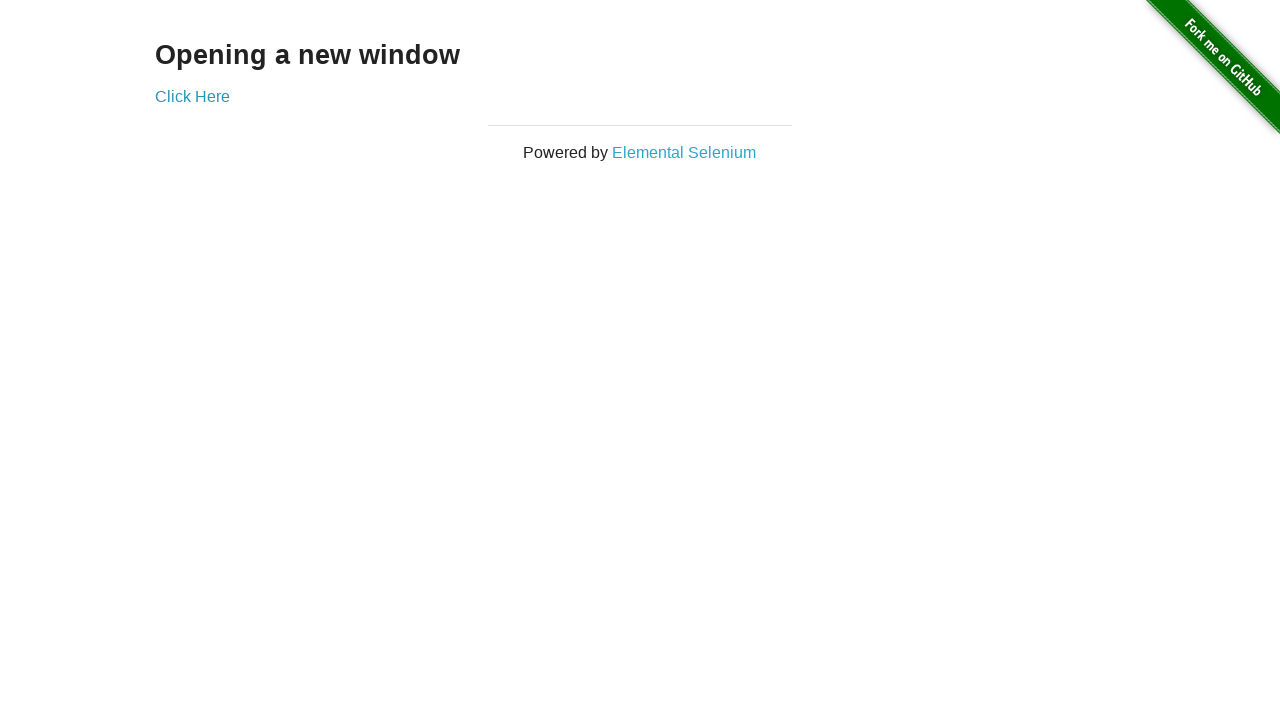

Verified 'New Window' text exists in new page
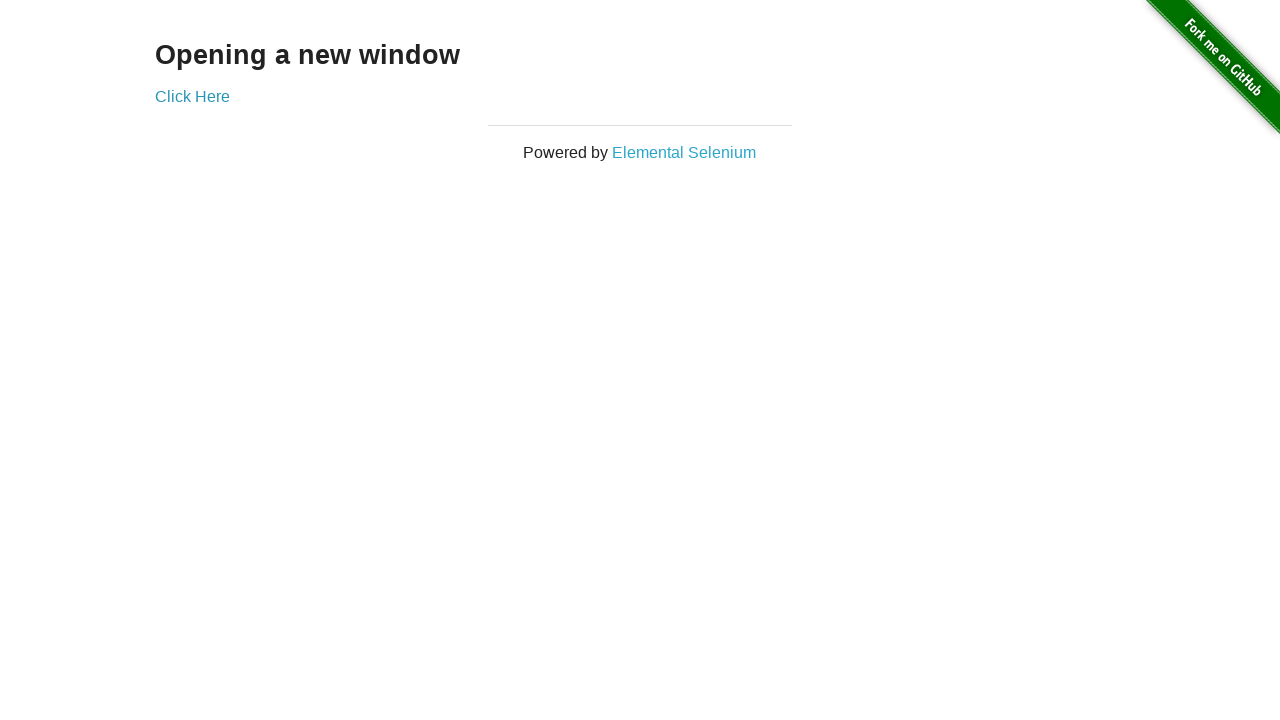

Switched back to original window
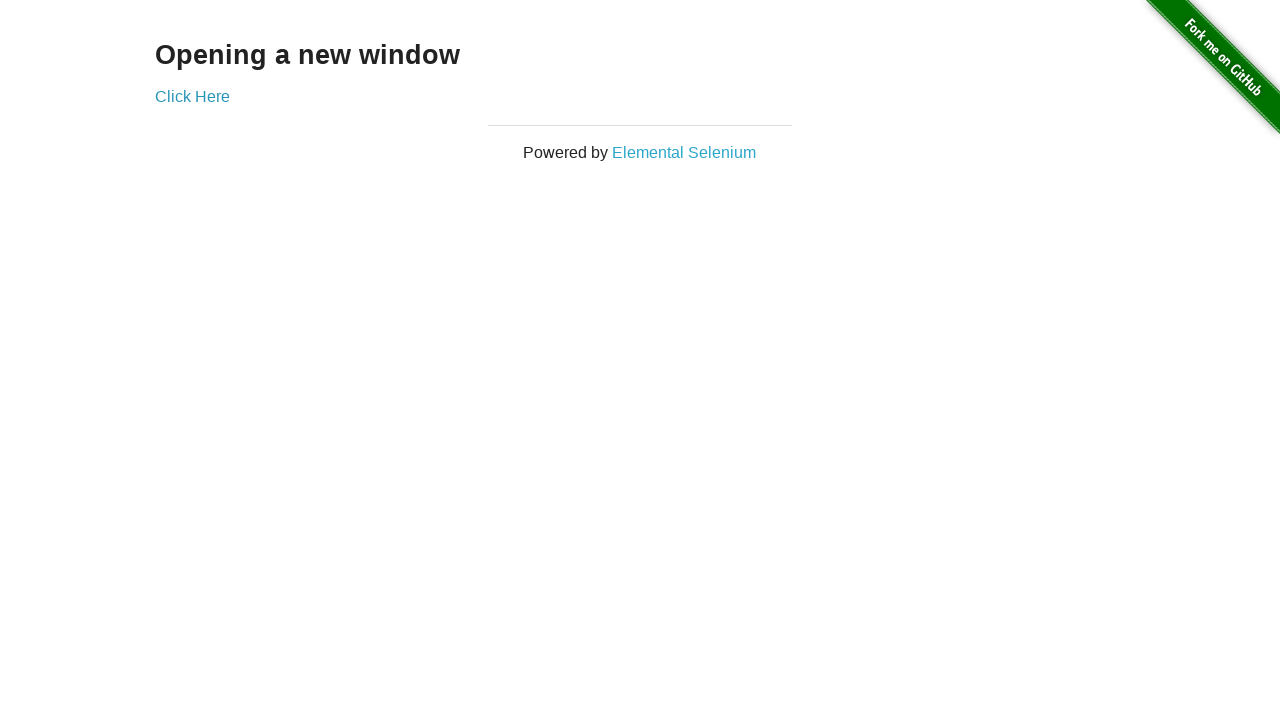

Switched back to new window
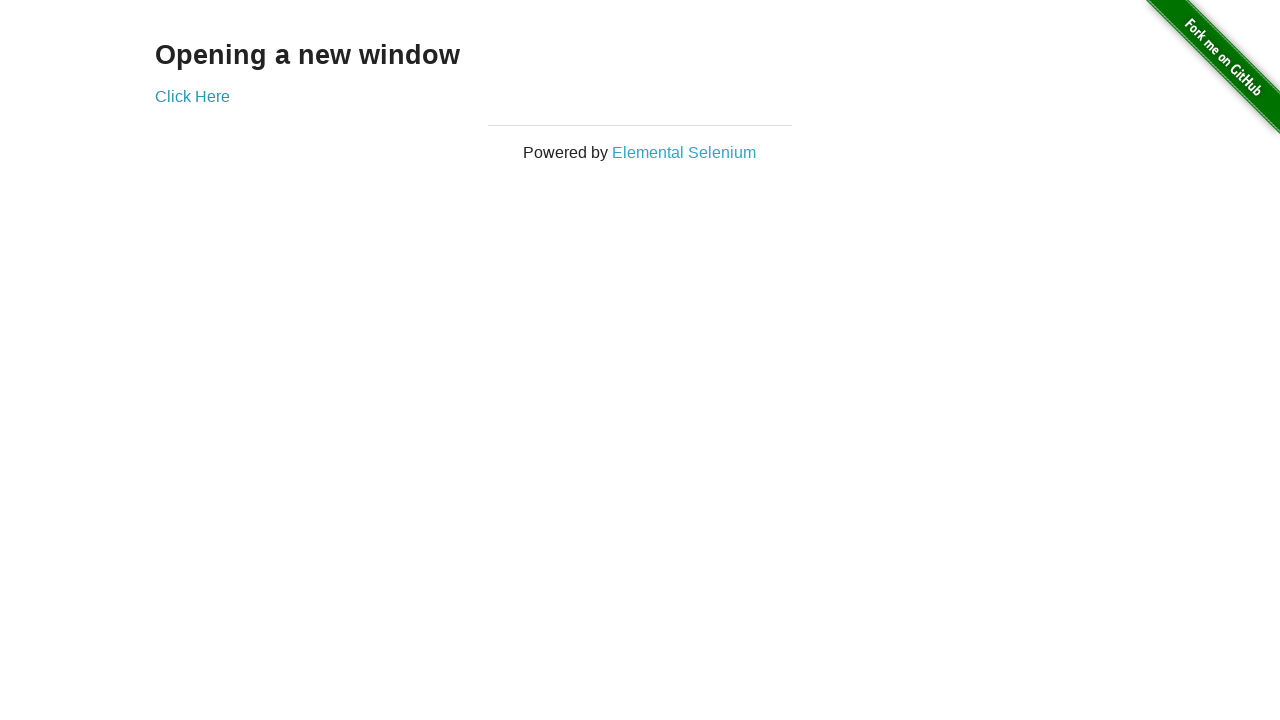

Verified 'New Window' text is in new page content
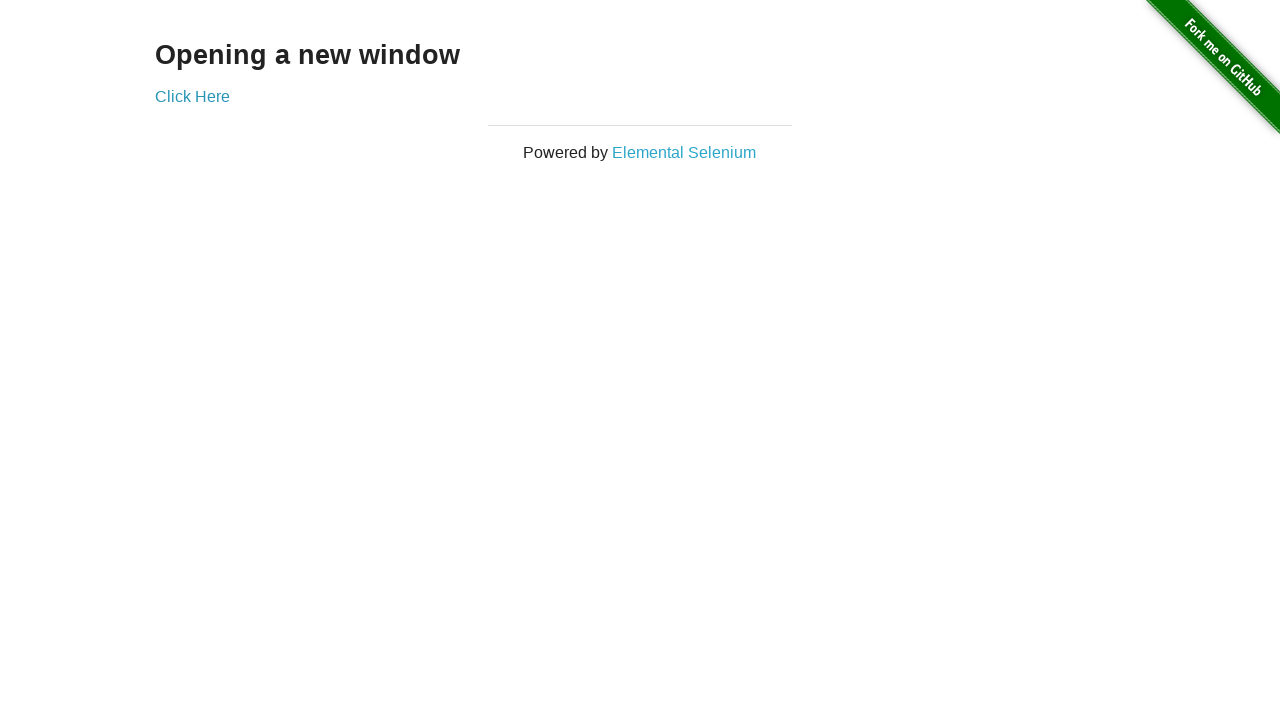

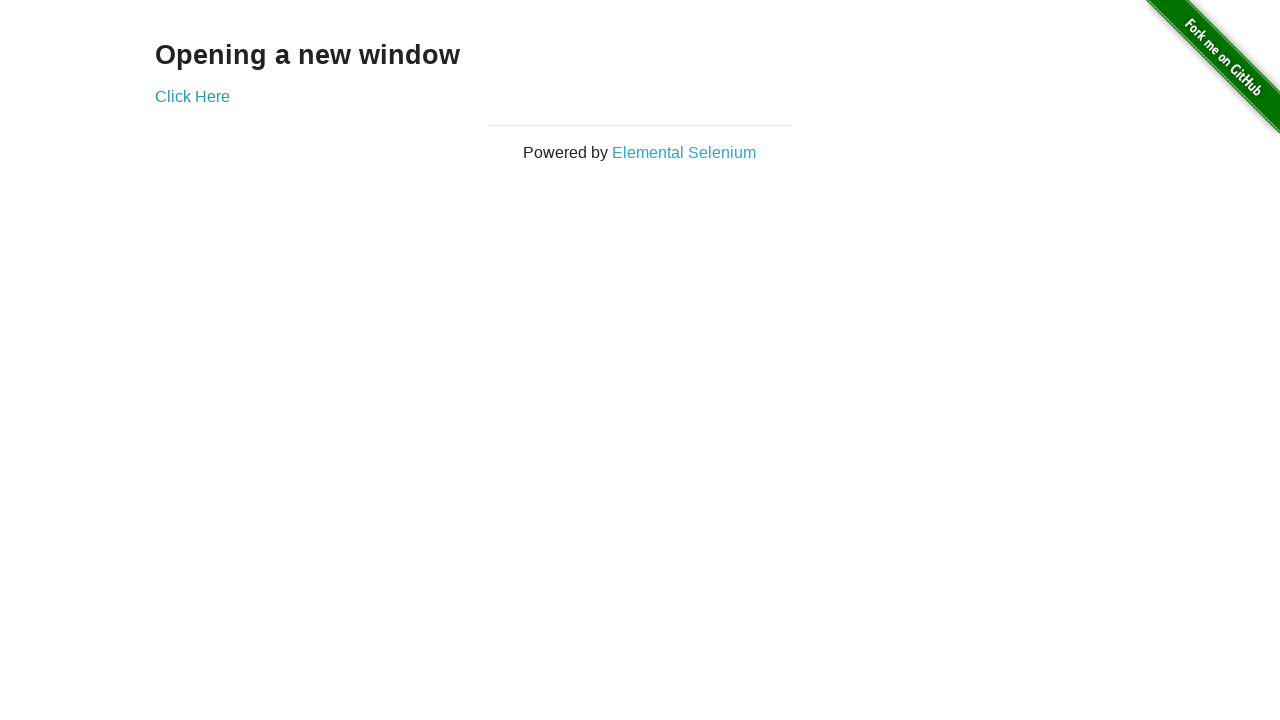